Tests product listing page by navigating to a category and using infinite scroll to load all products, verifying that product containers are displayed.

Starting URL: https://www.kromionline.com/Products.php?cat=VIV.ACT&suc=UNI02

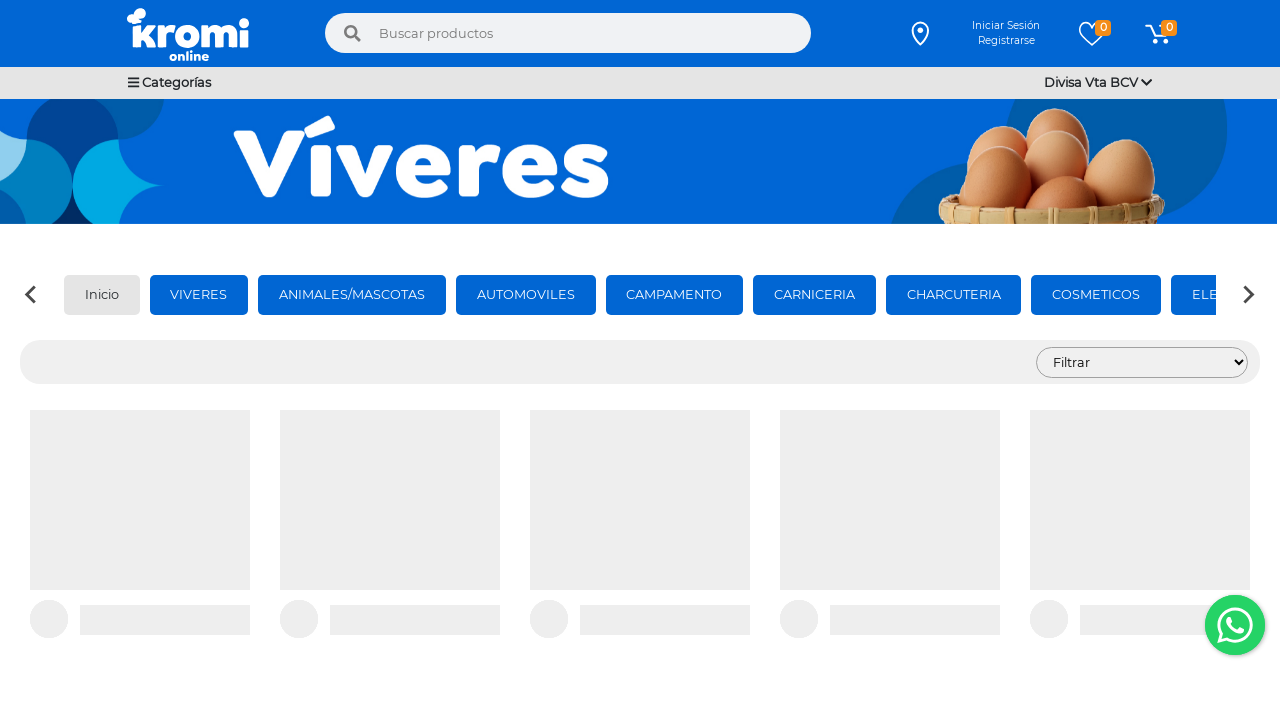

Waited for initial product containers to load
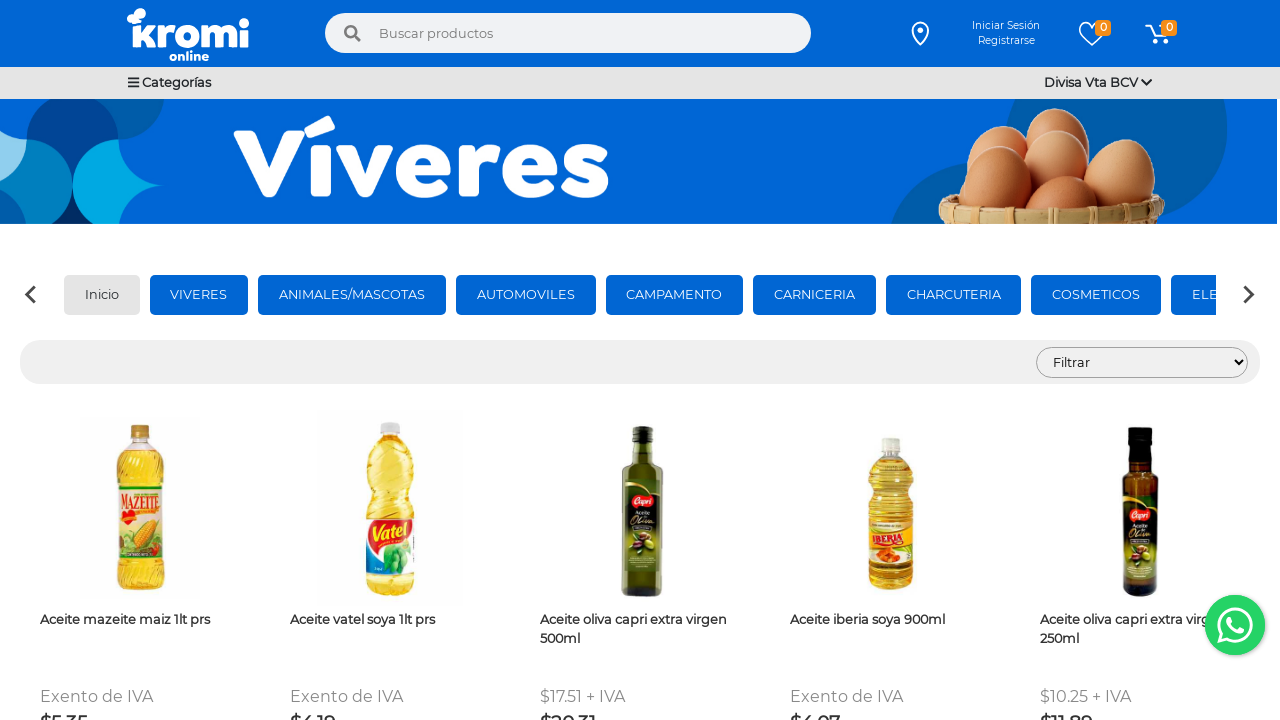

Retrieved initial product count: 20 products
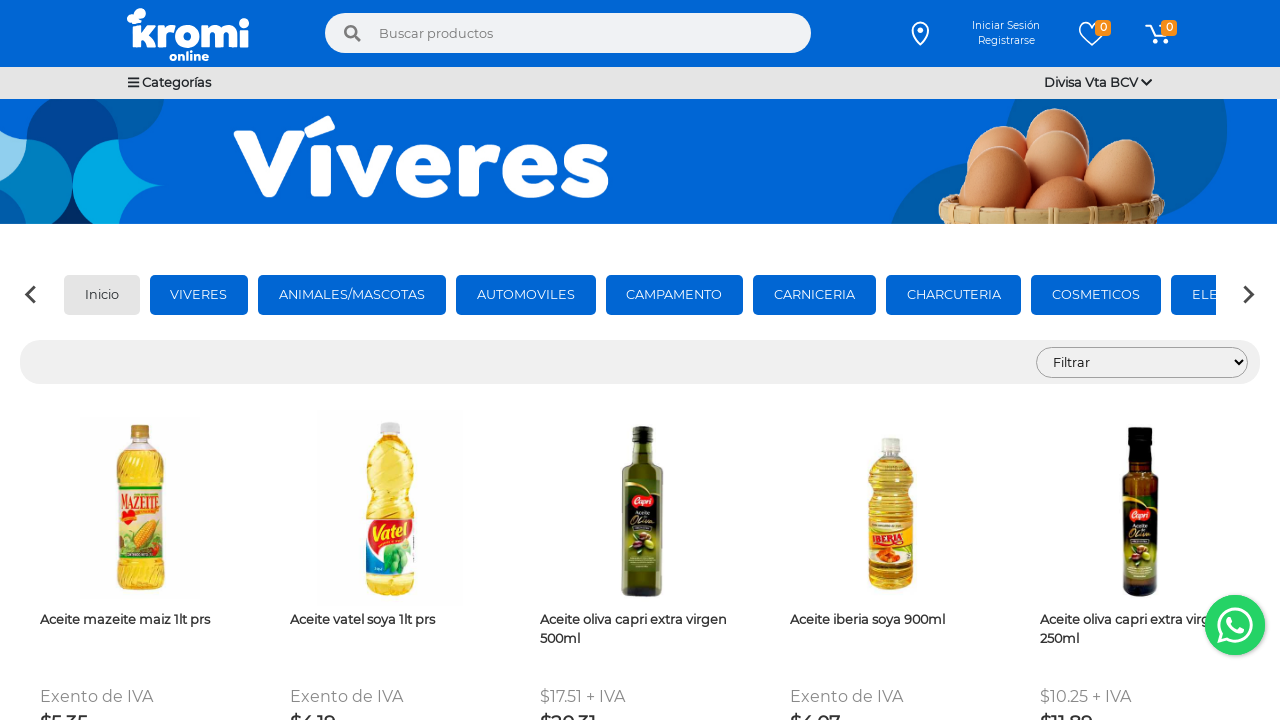

Scrolled to bottom of page to trigger infinite scroll
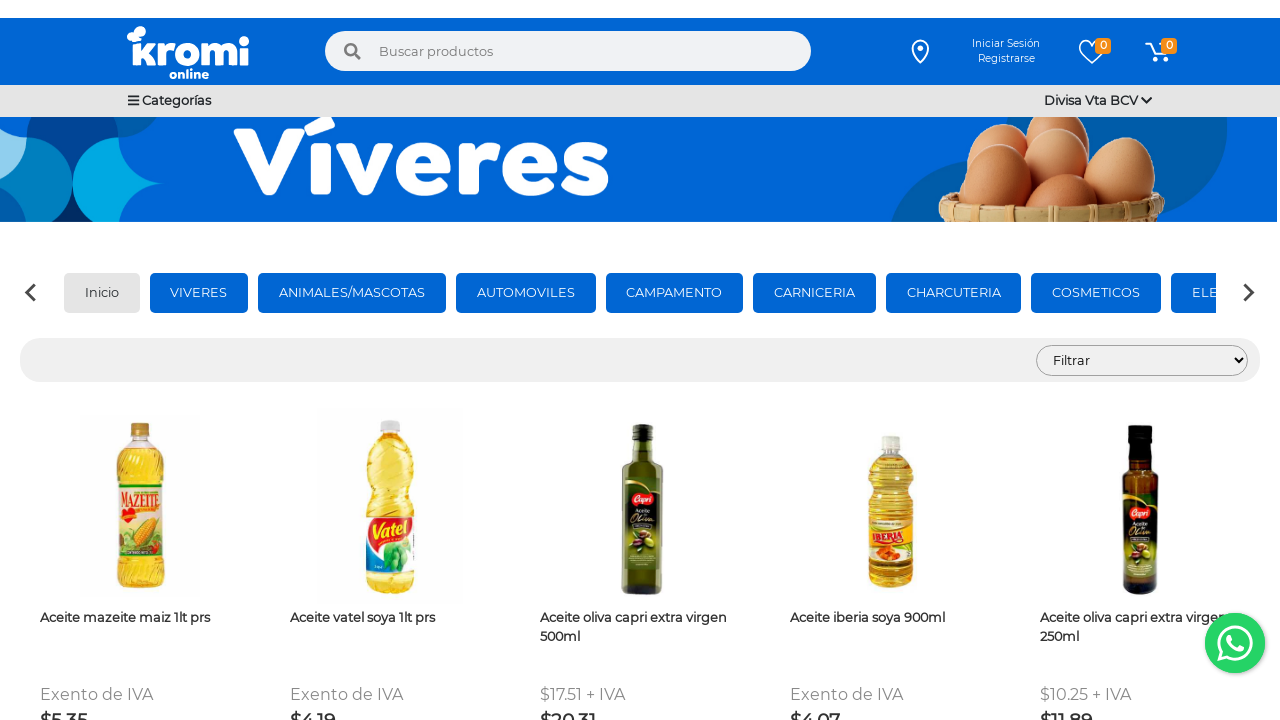

No additional products loaded (may be last page)
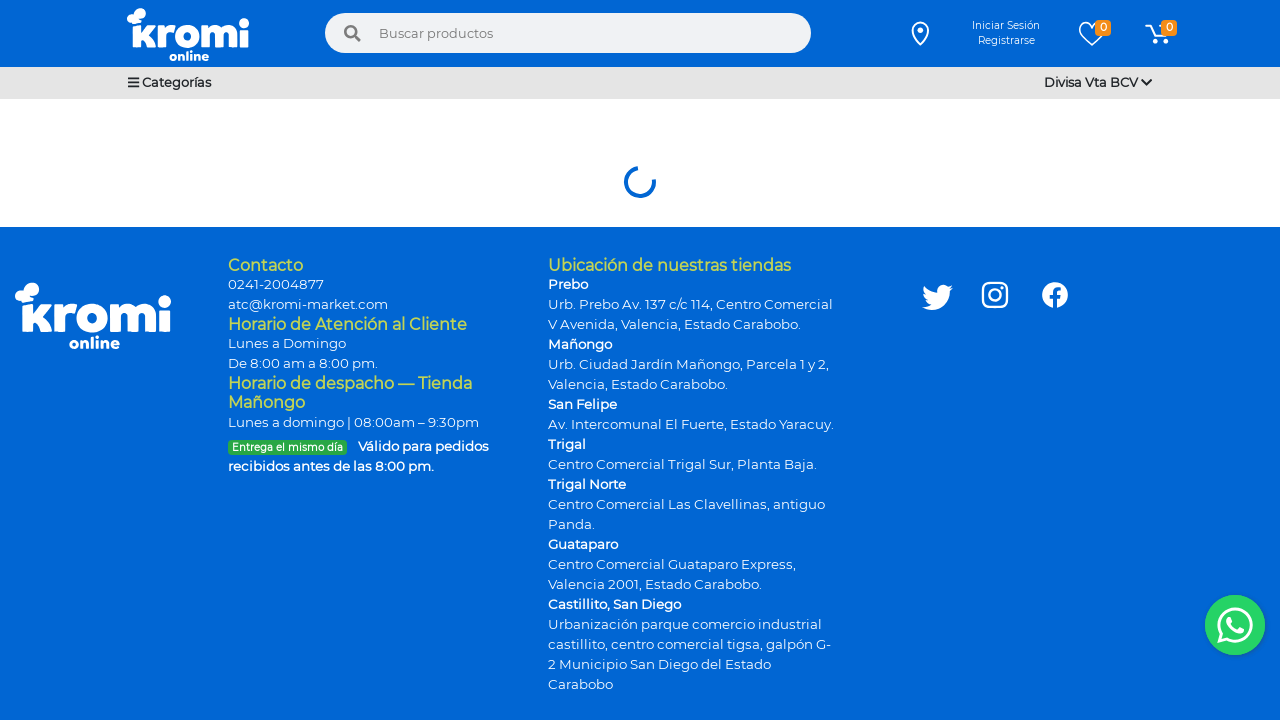

Verified product name carousel links are present
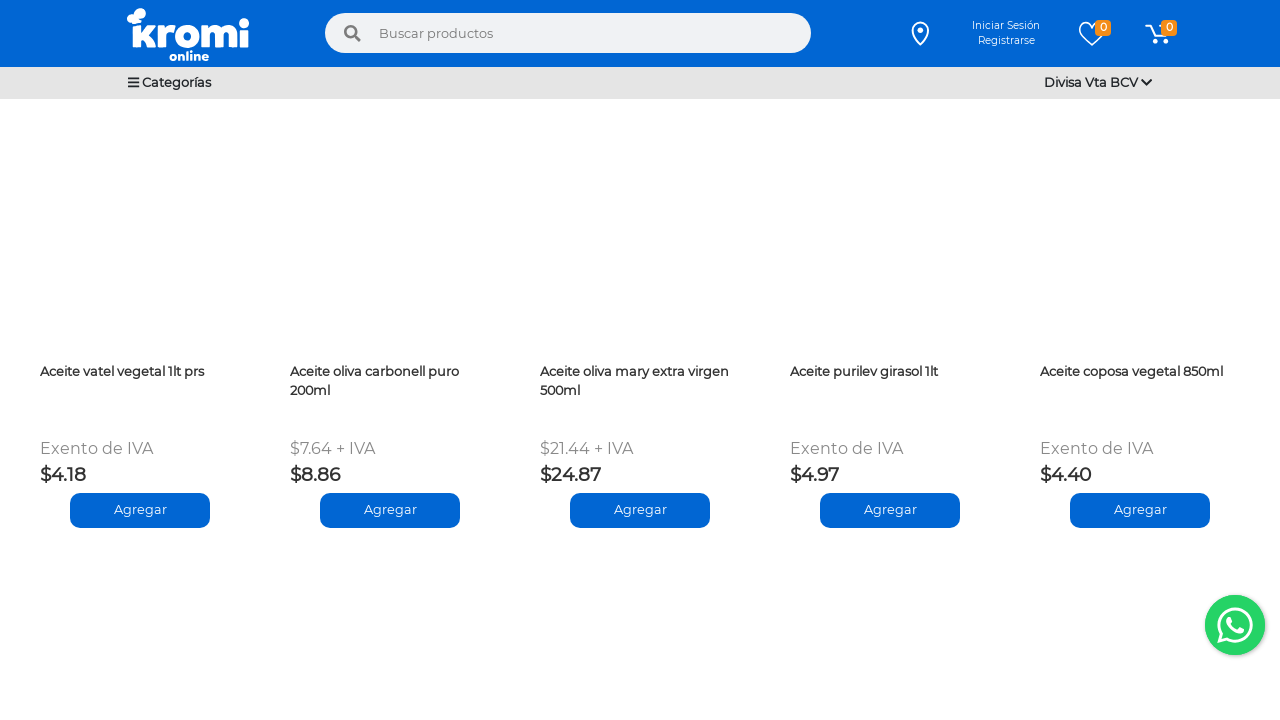

Verified product price tags are present
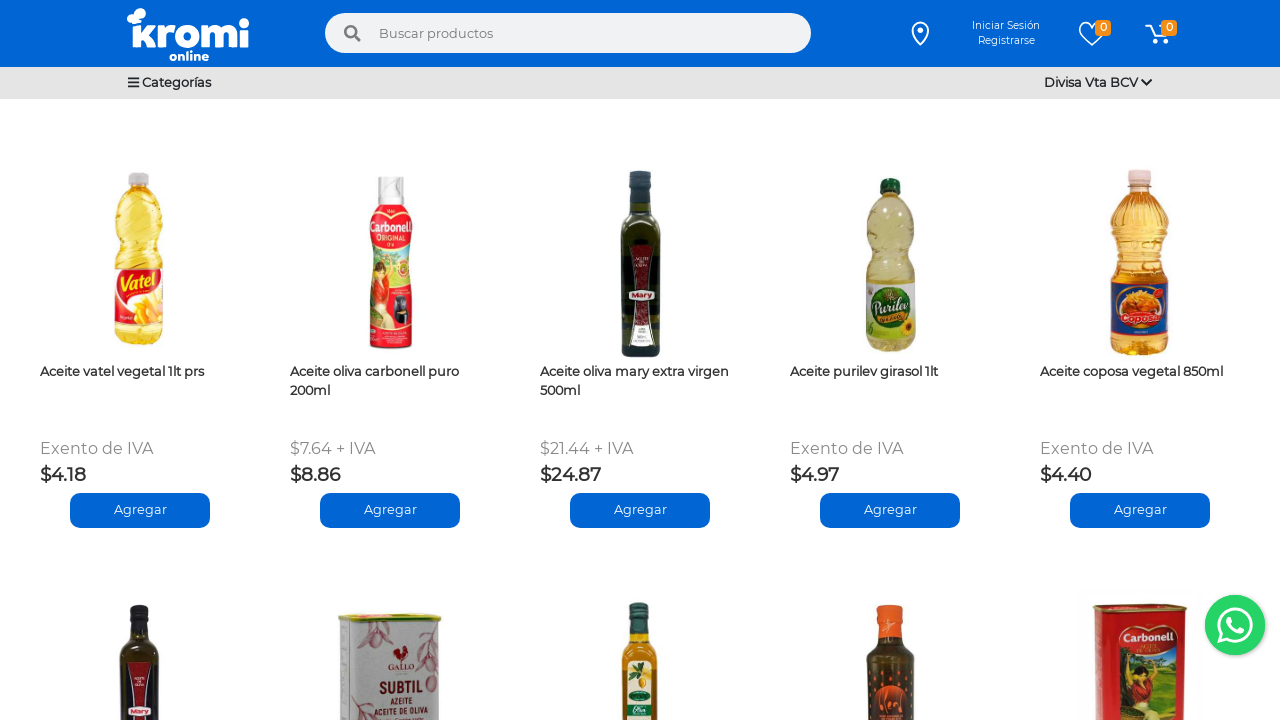

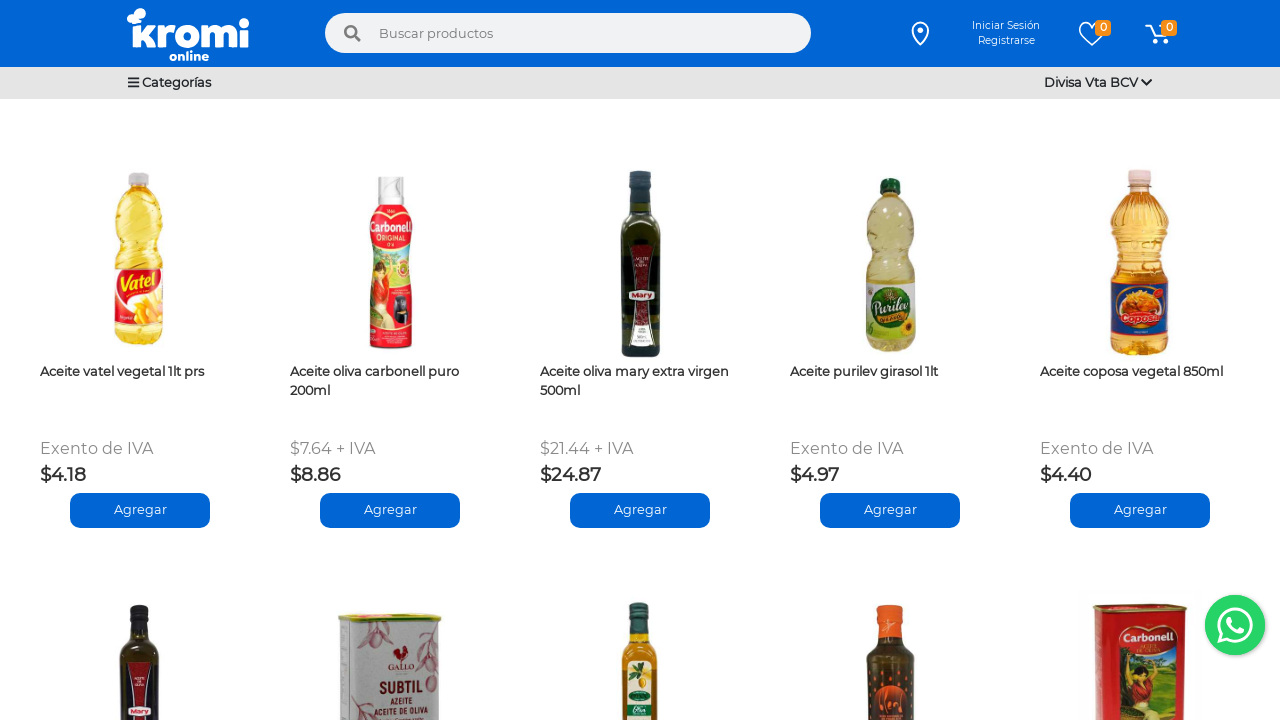